Tests keyboard shortcut functionality by pressing Ctrl+A to select all content on the page

Starting URL: https://learn.letskodeit.com

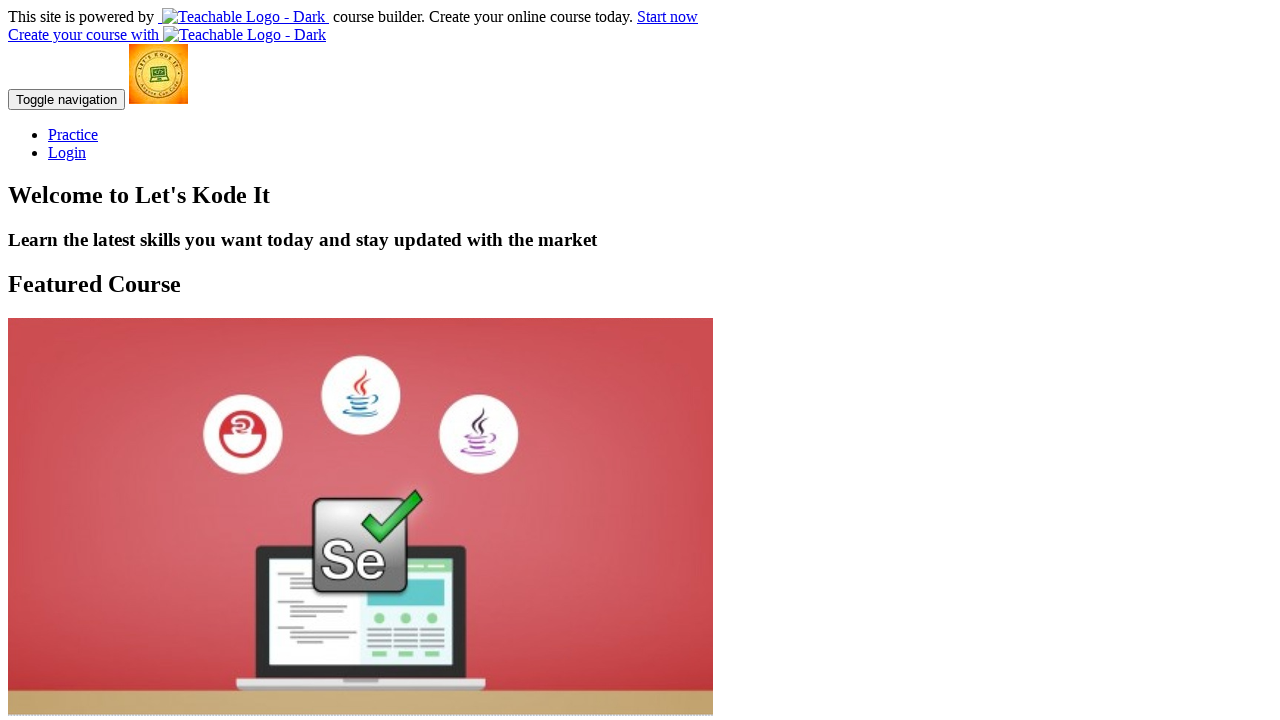

Pressed Control key down
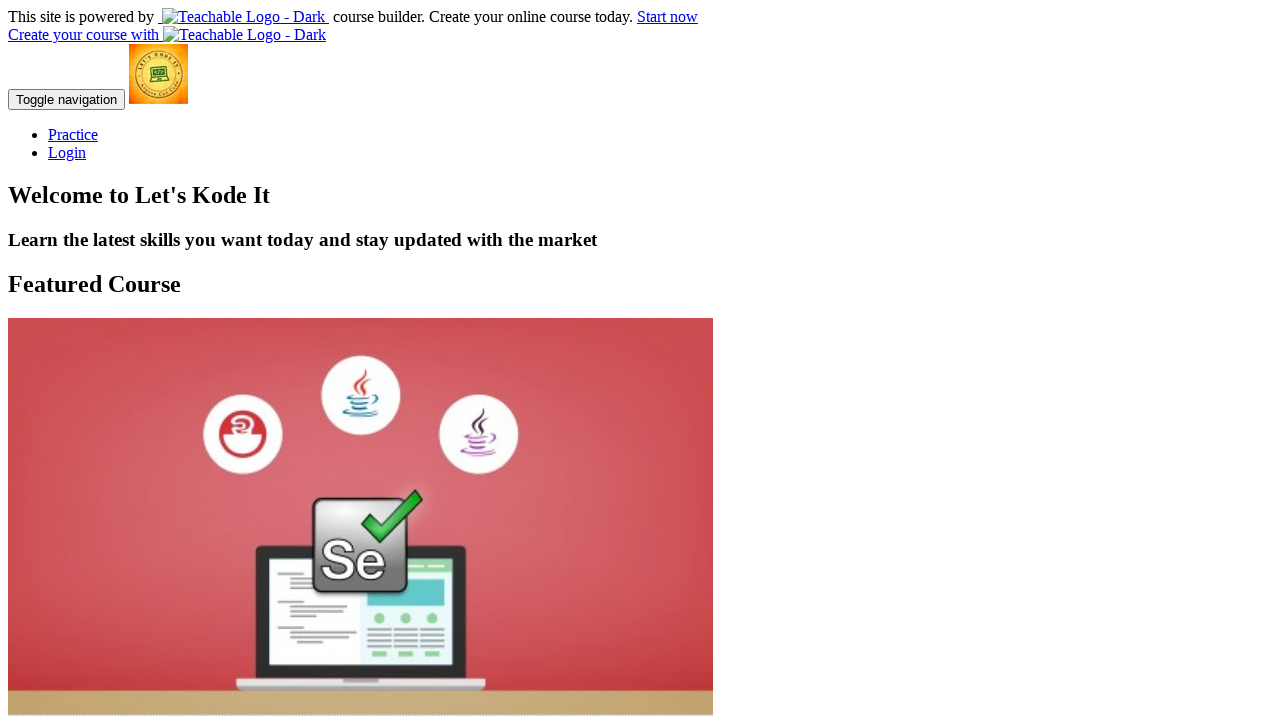

Pressed 'a' key to select all content
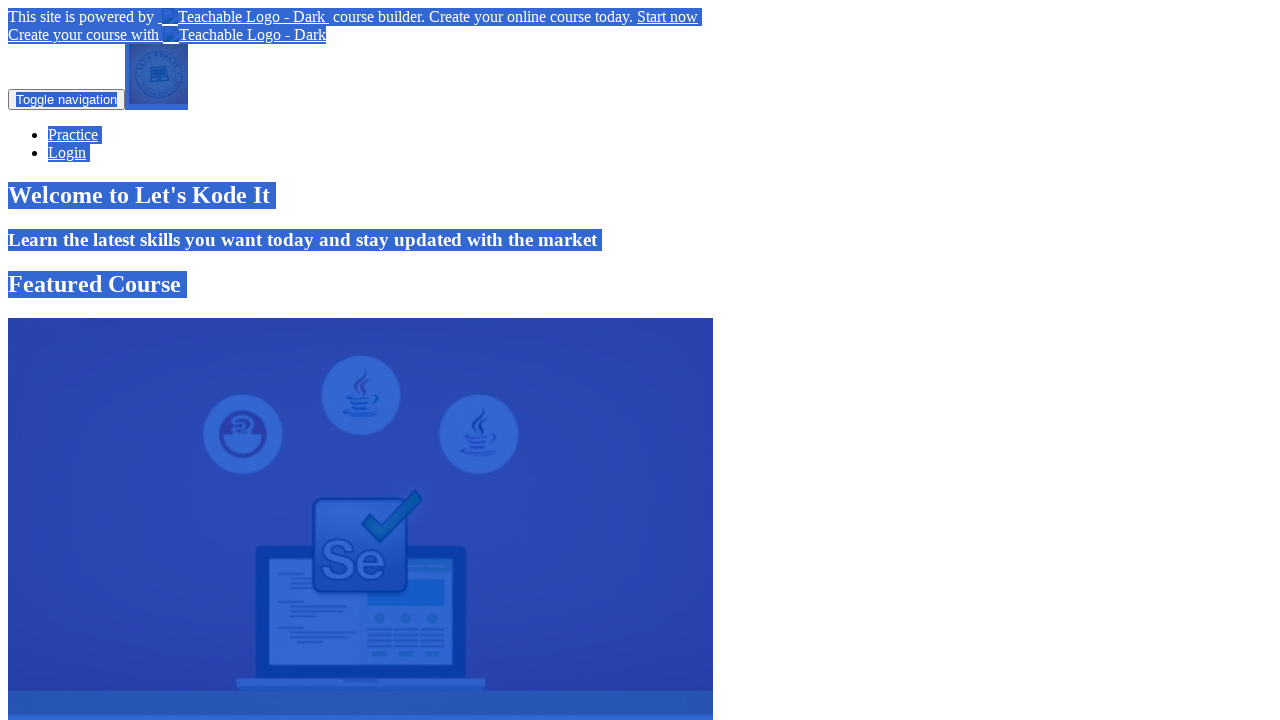

Released Control key - Ctrl+A keyboard shortcut completed
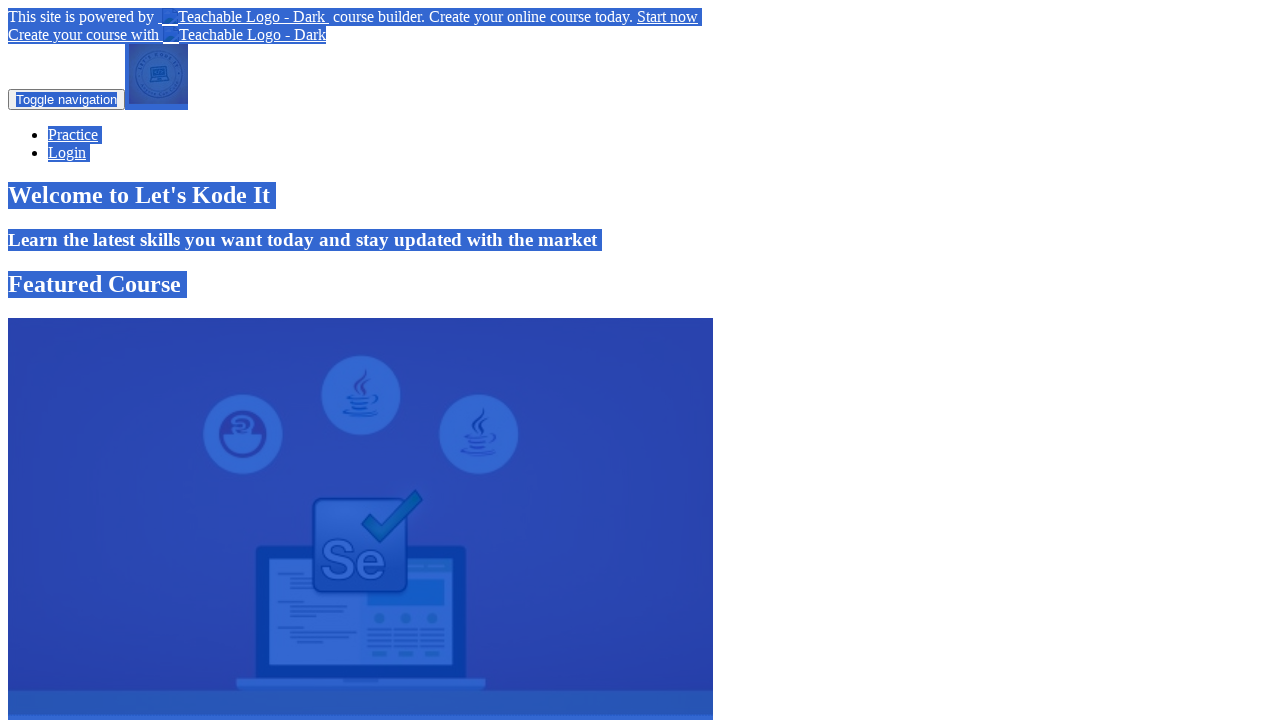

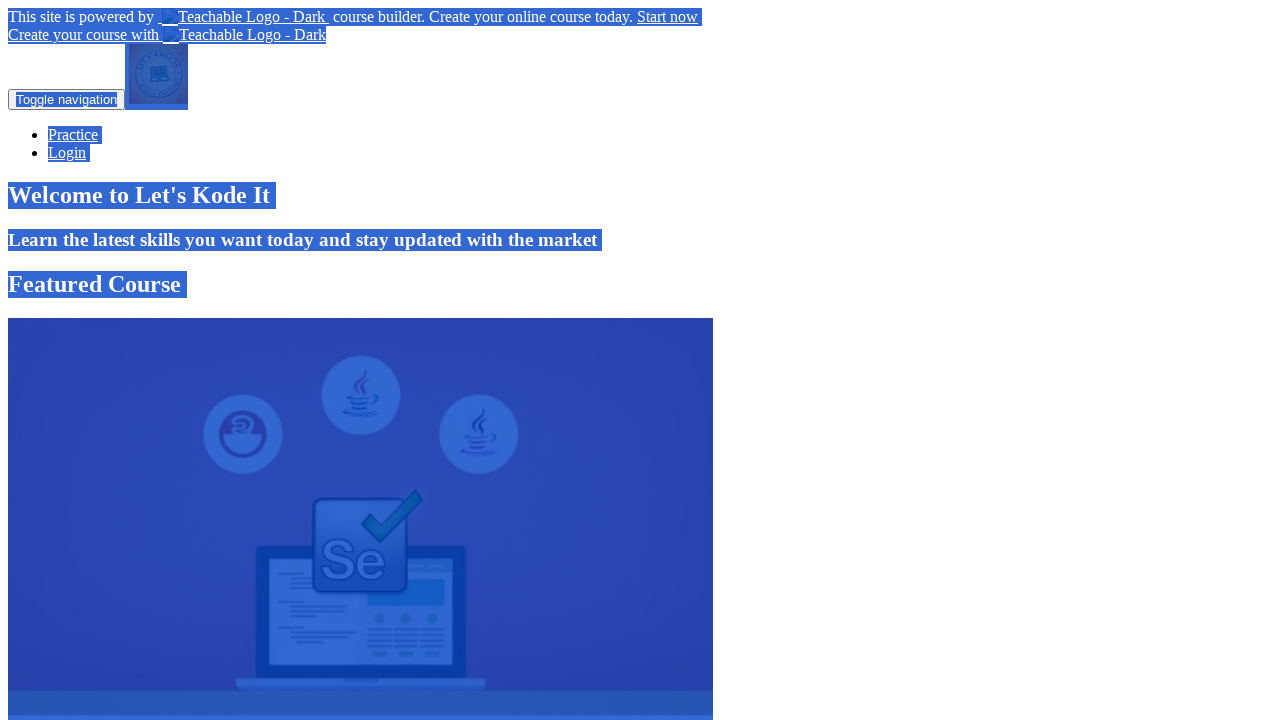